Tests handling a simple JavaScript alert by clicking a button that triggers an alert and accepting it

Starting URL: https://the-internet.herokuapp.com/javascript_alerts

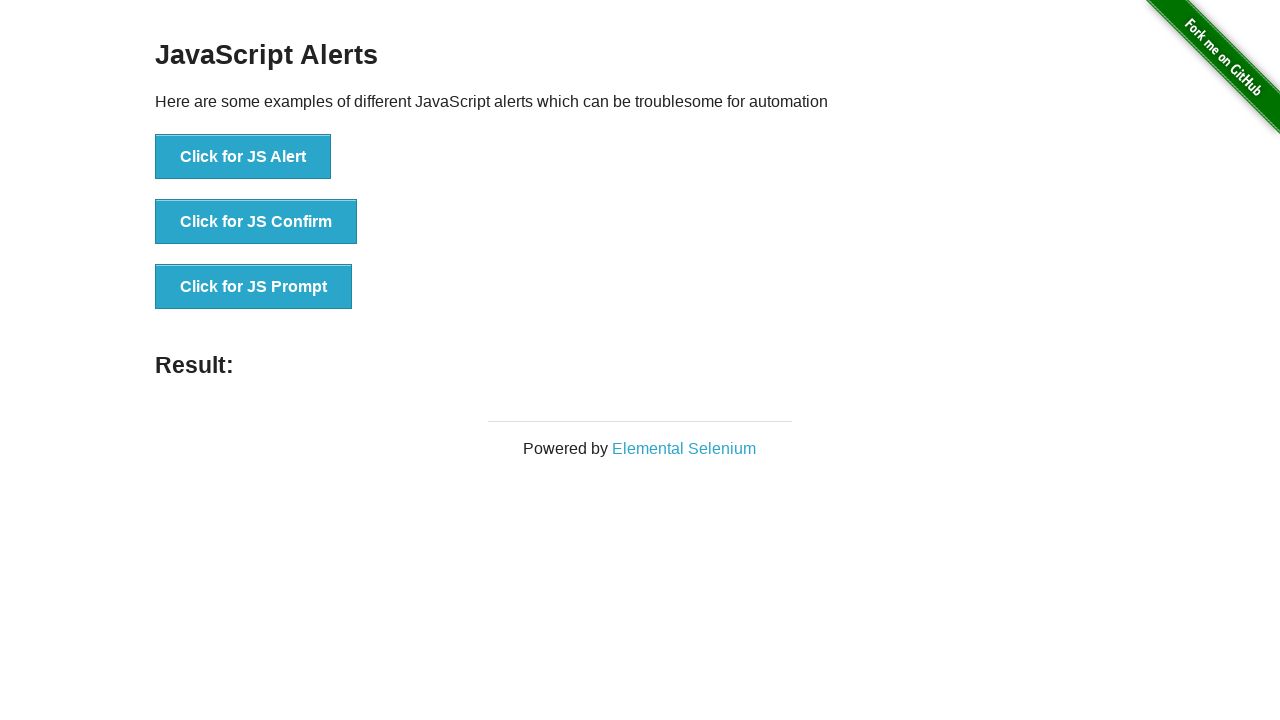

Clicked button to trigger simple JavaScript alert at (243, 157) on xpath=//button[@onclick='jsAlert()']
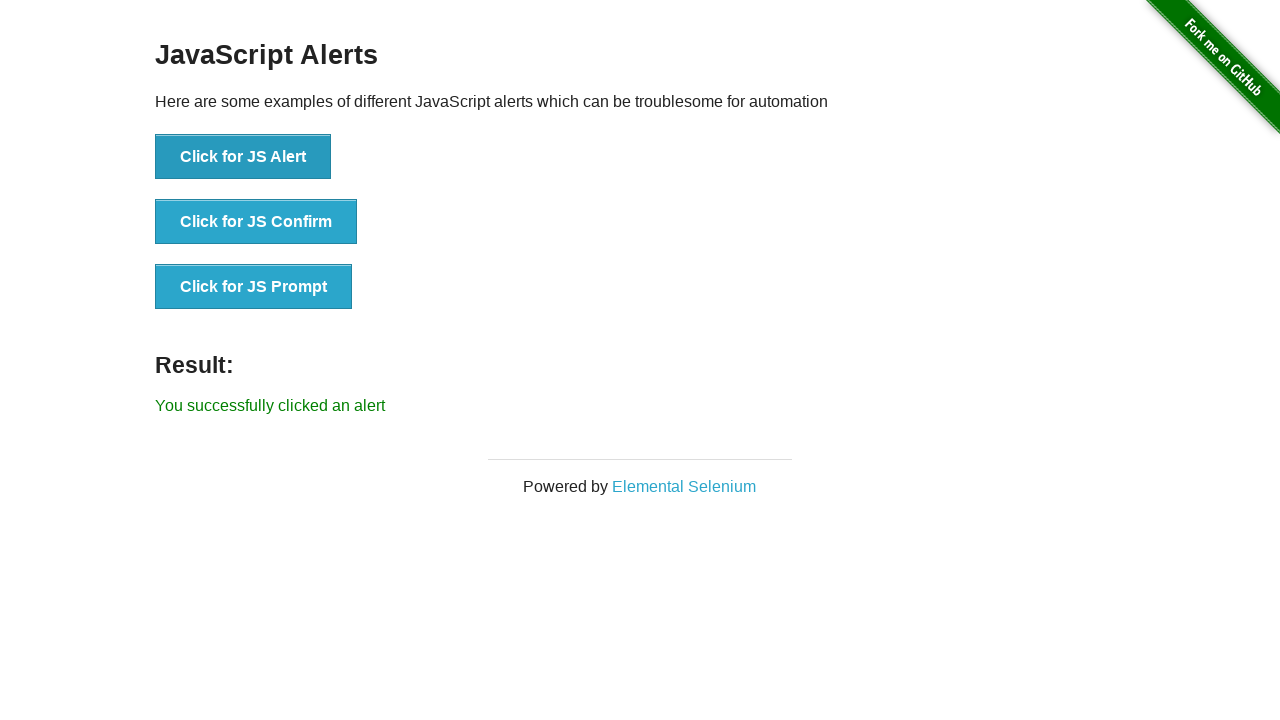

Set up dialog handler to accept alert
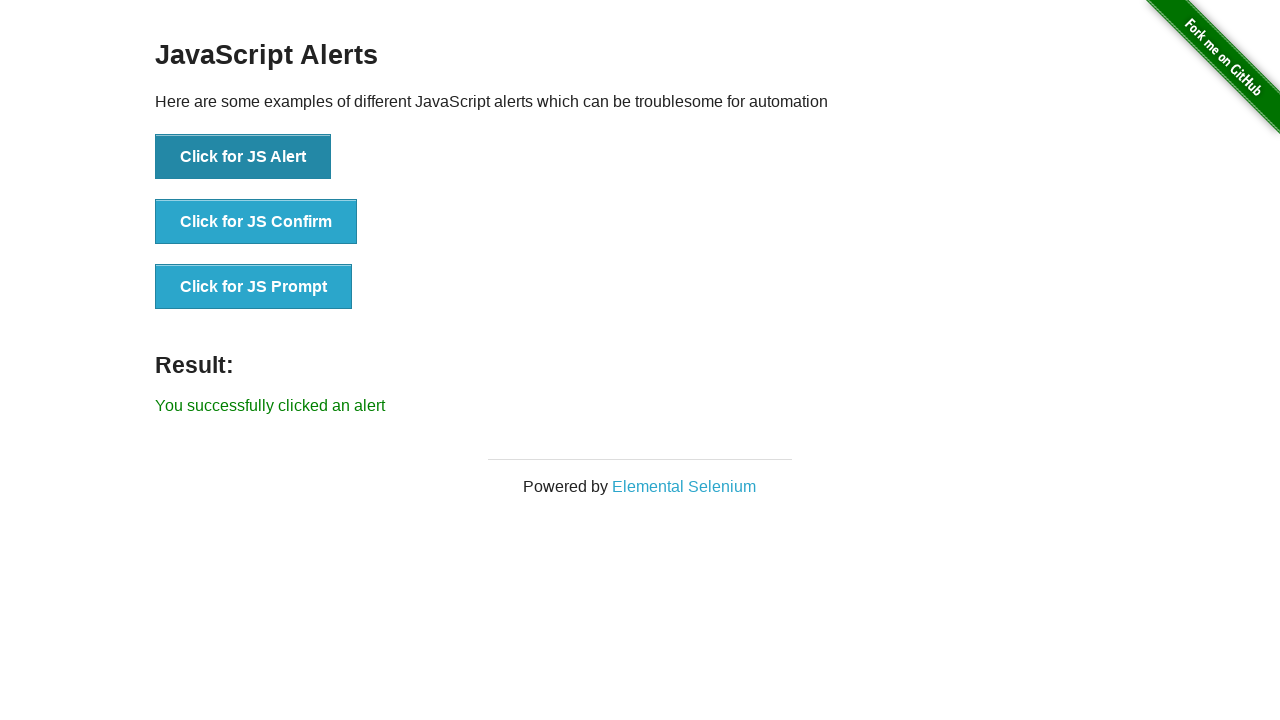

Alert was accepted and result text appeared
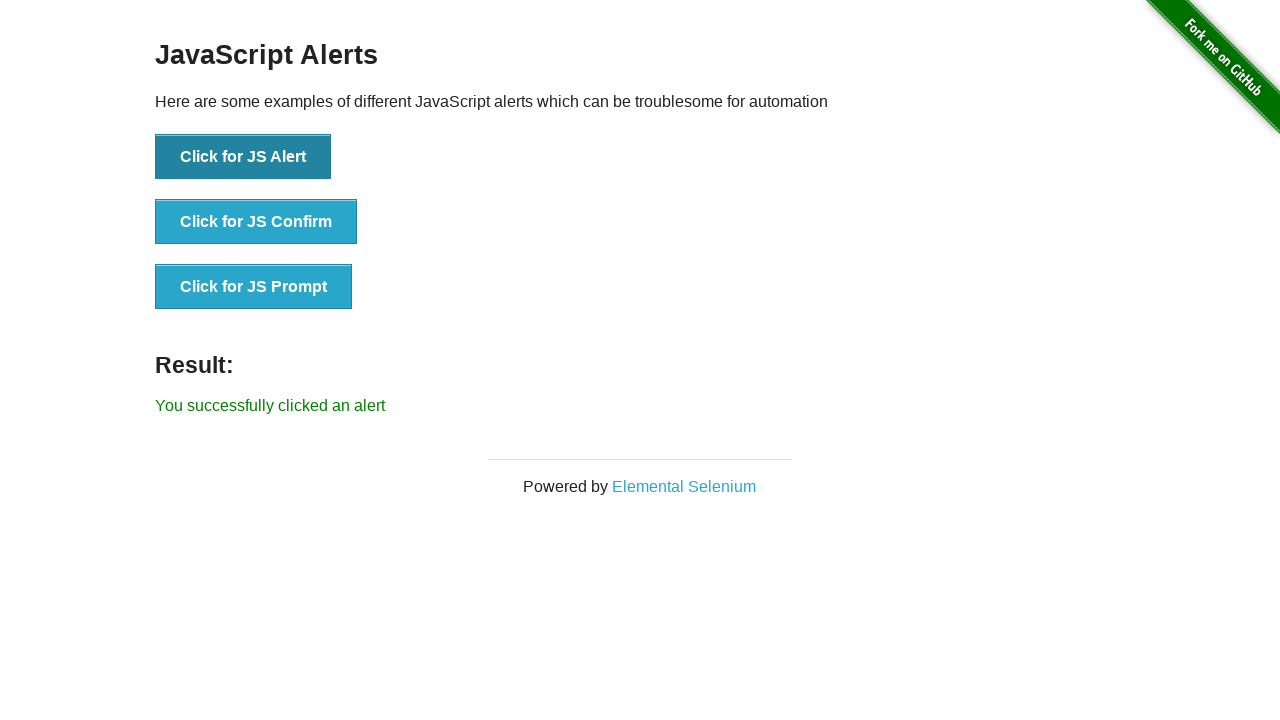

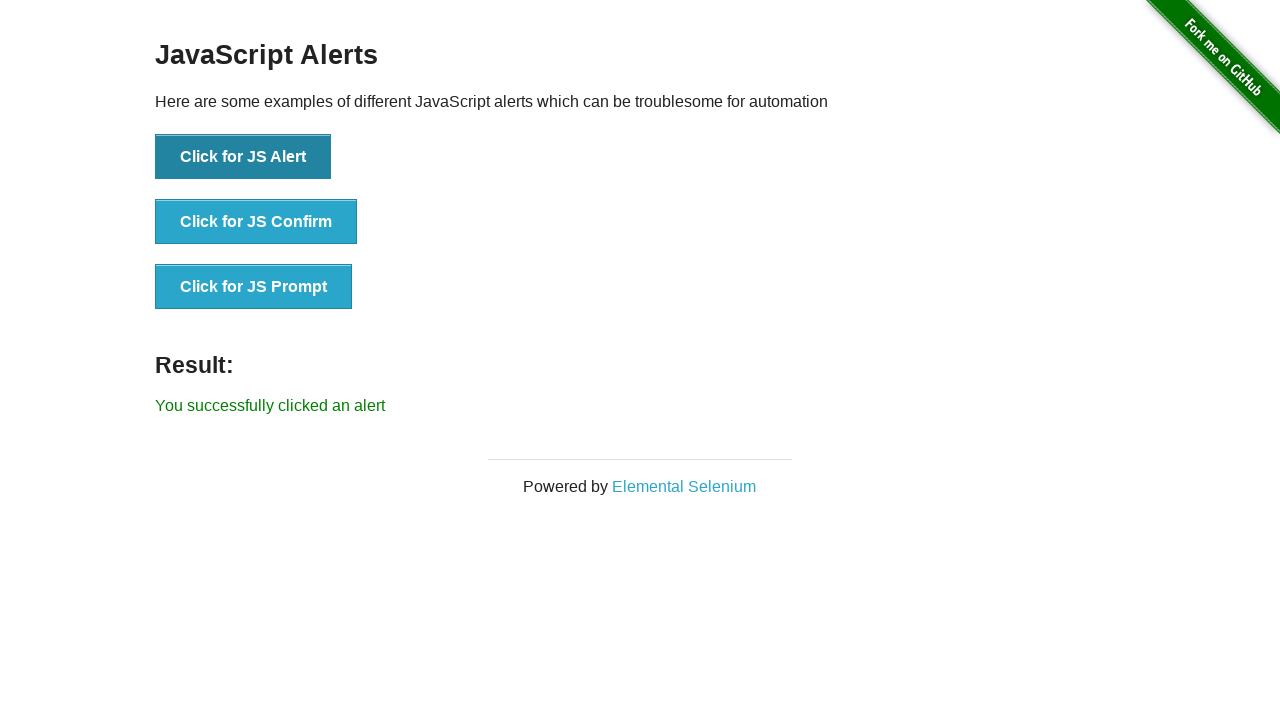